Calculates the sum of two numbers displayed on the page, selects the sum from a dropdown menu, and submits the form

Starting URL: http://suninjuly.github.io/selects1.html

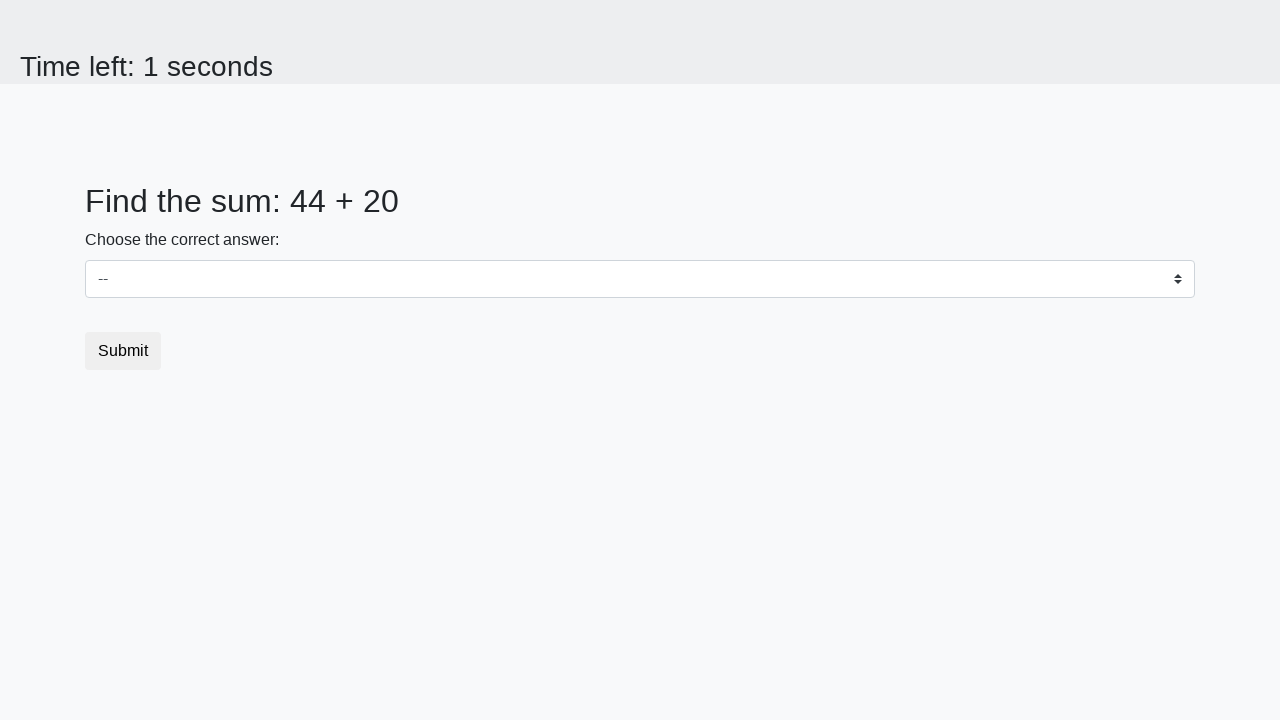

Retrieved first number from page
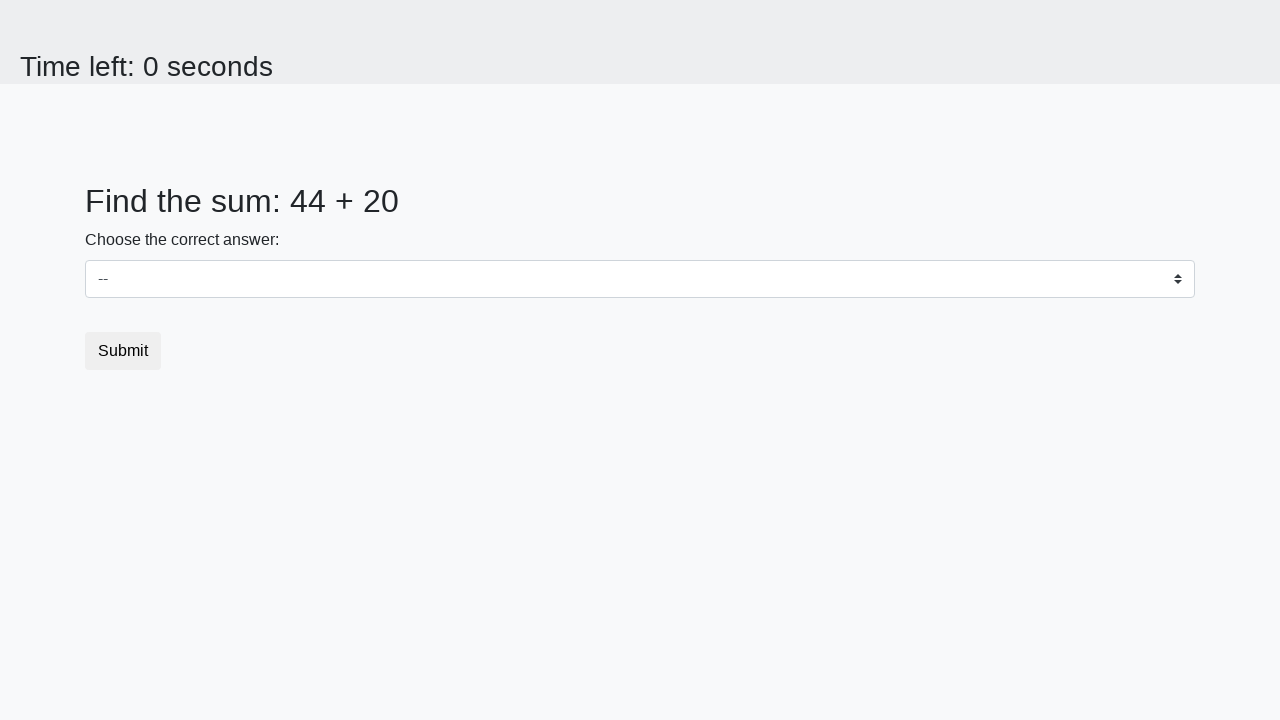

Retrieved second number from page
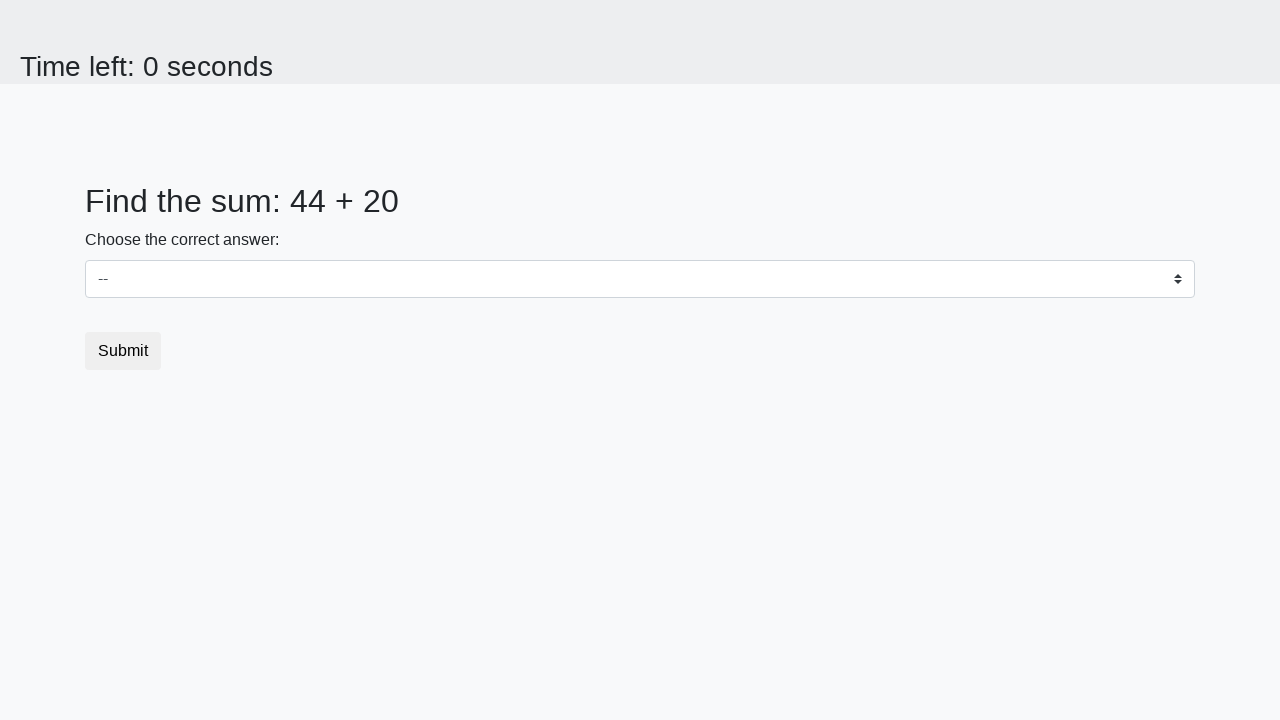

Calculated sum of two numbers: 64
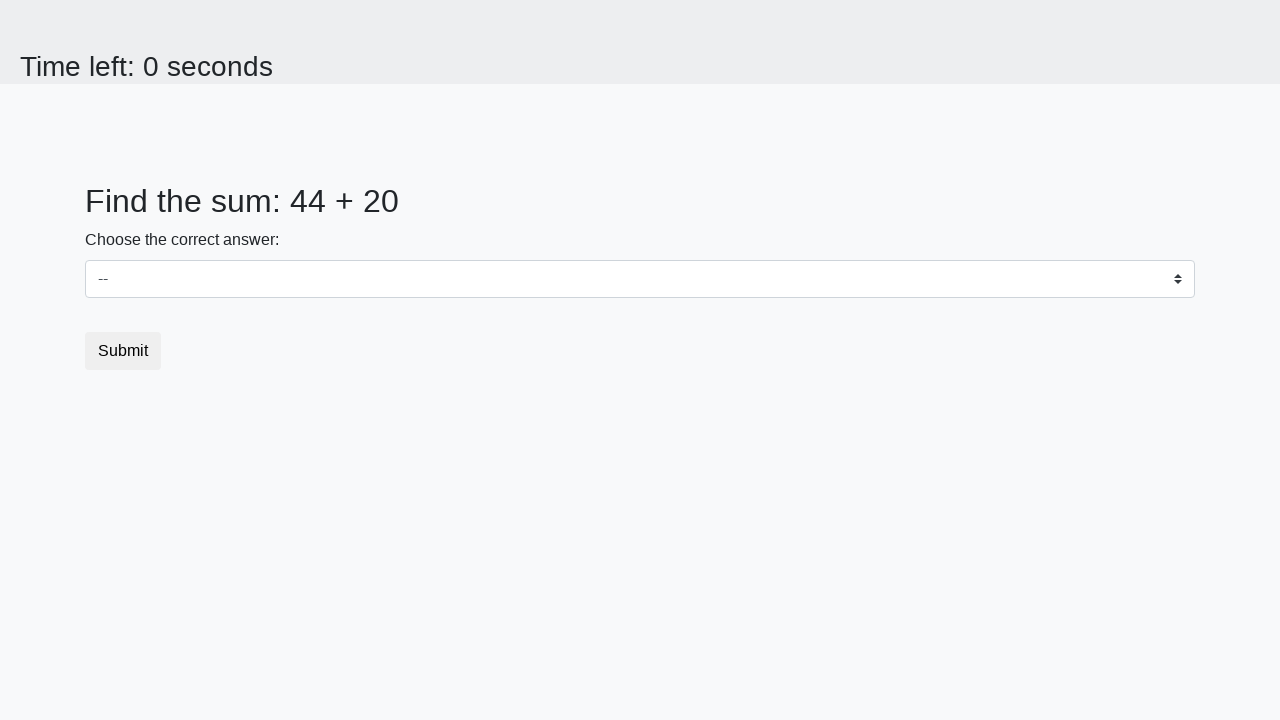

Selected sum value '64' from dropdown menu on select
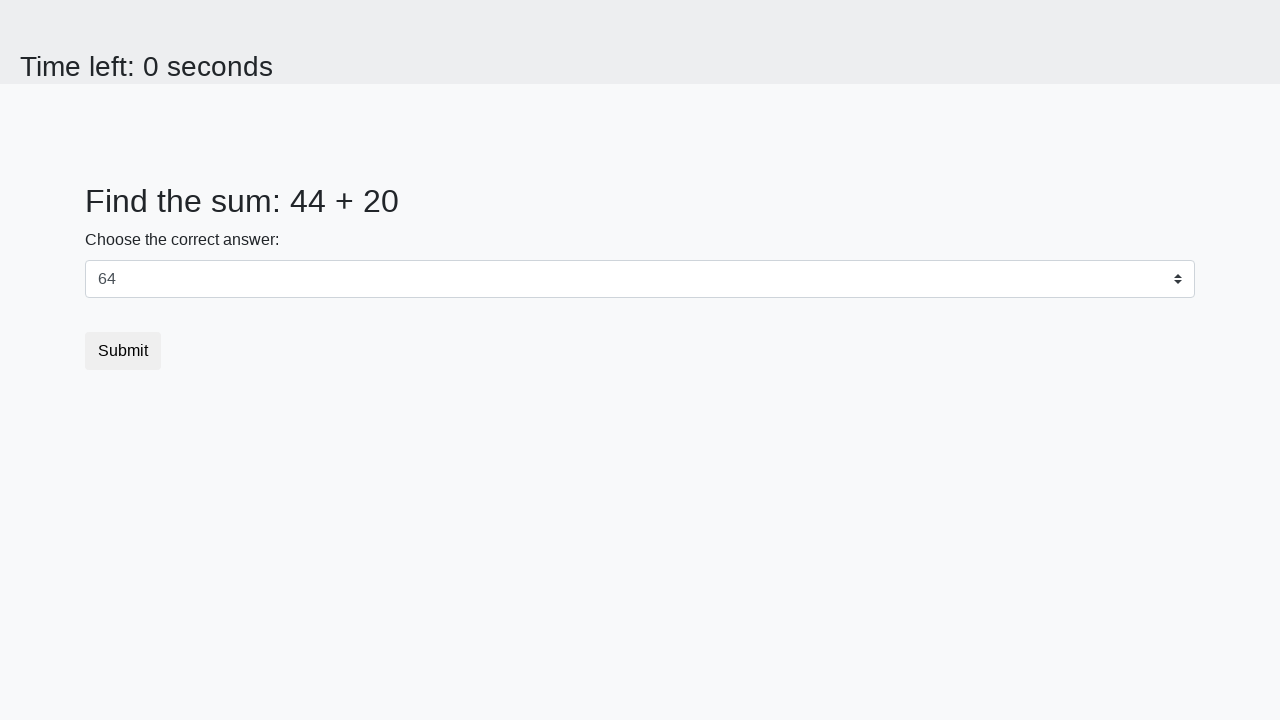

Clicked submit button at (123, 351) on button
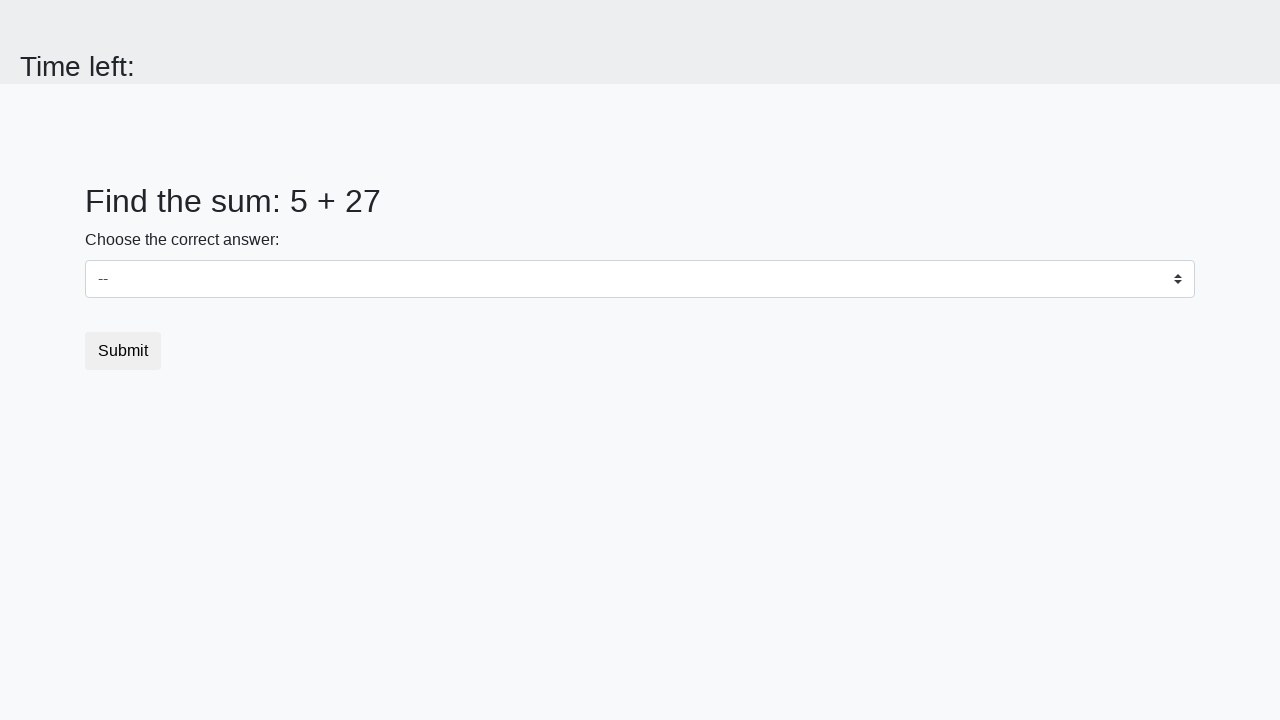

Set up dialog handler to accept alerts
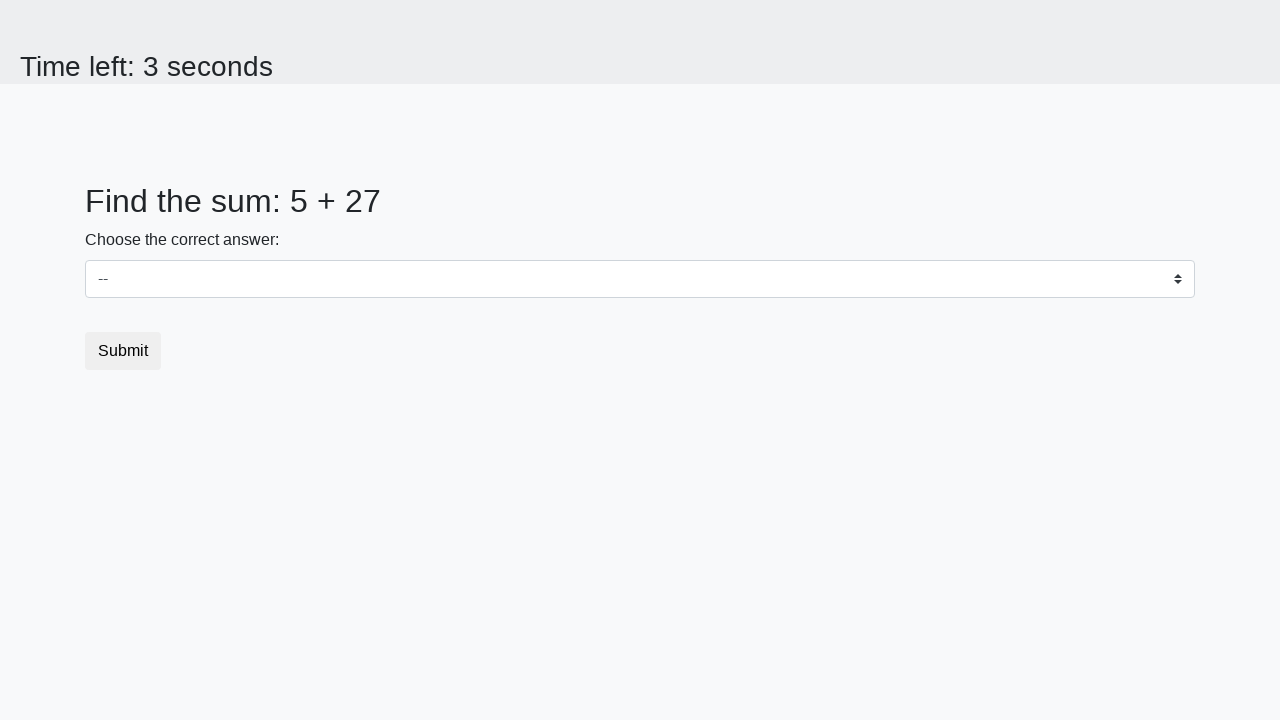

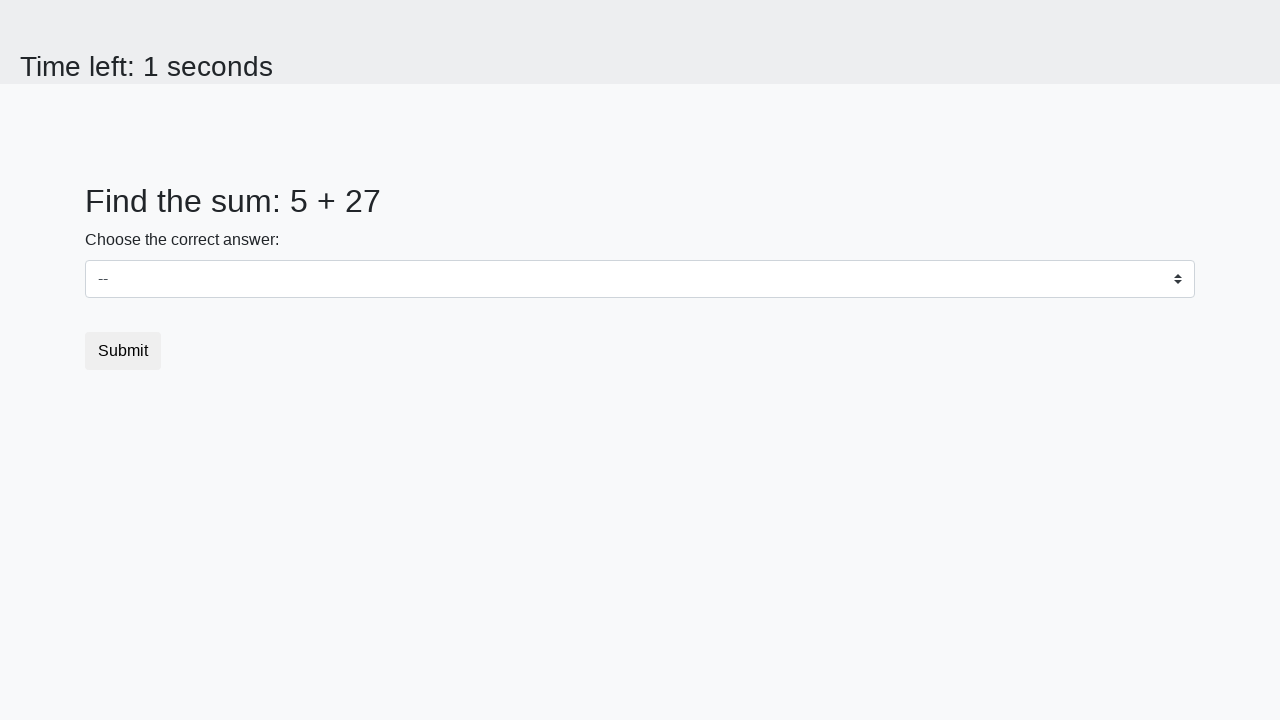